Tests an interactive math exercise page by waiting for a price to change, clicking a book button, reading a value, calculating a mathematical result using logarithm and sine functions, and submitting the answer.

Starting URL: http://suninjuly.github.io/explicit_wait2.html

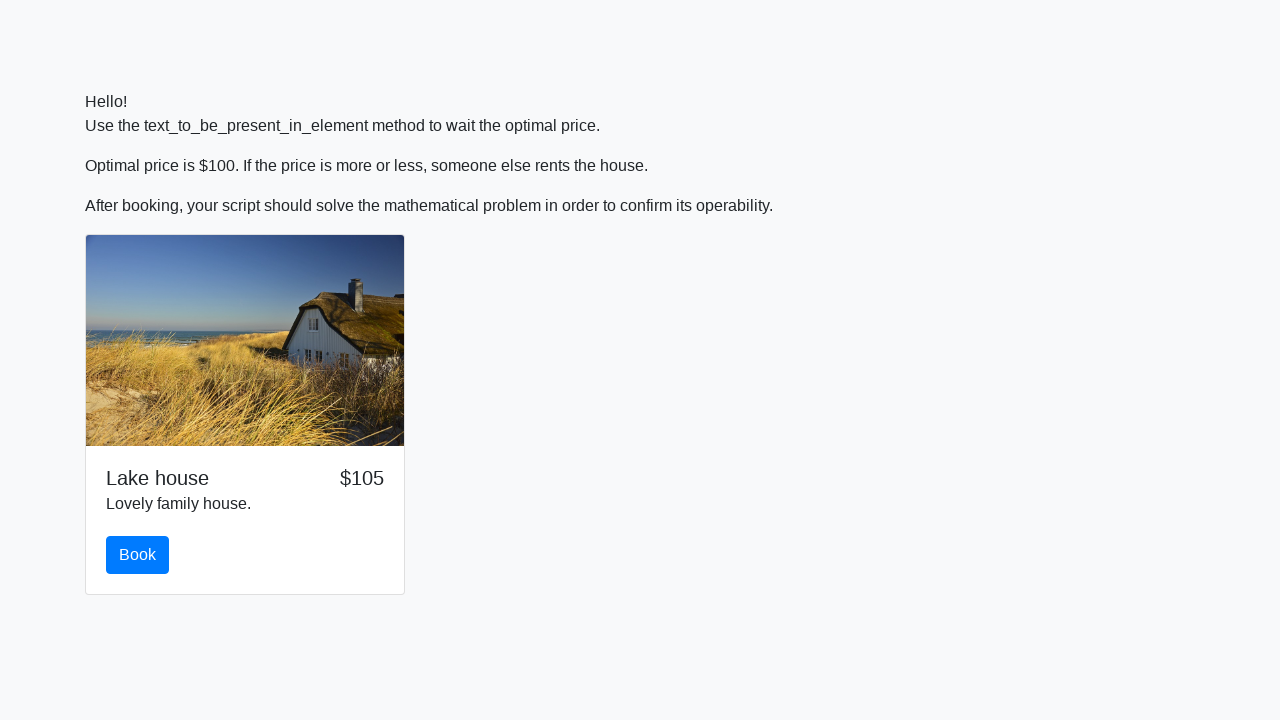

Waited for price to change to $100
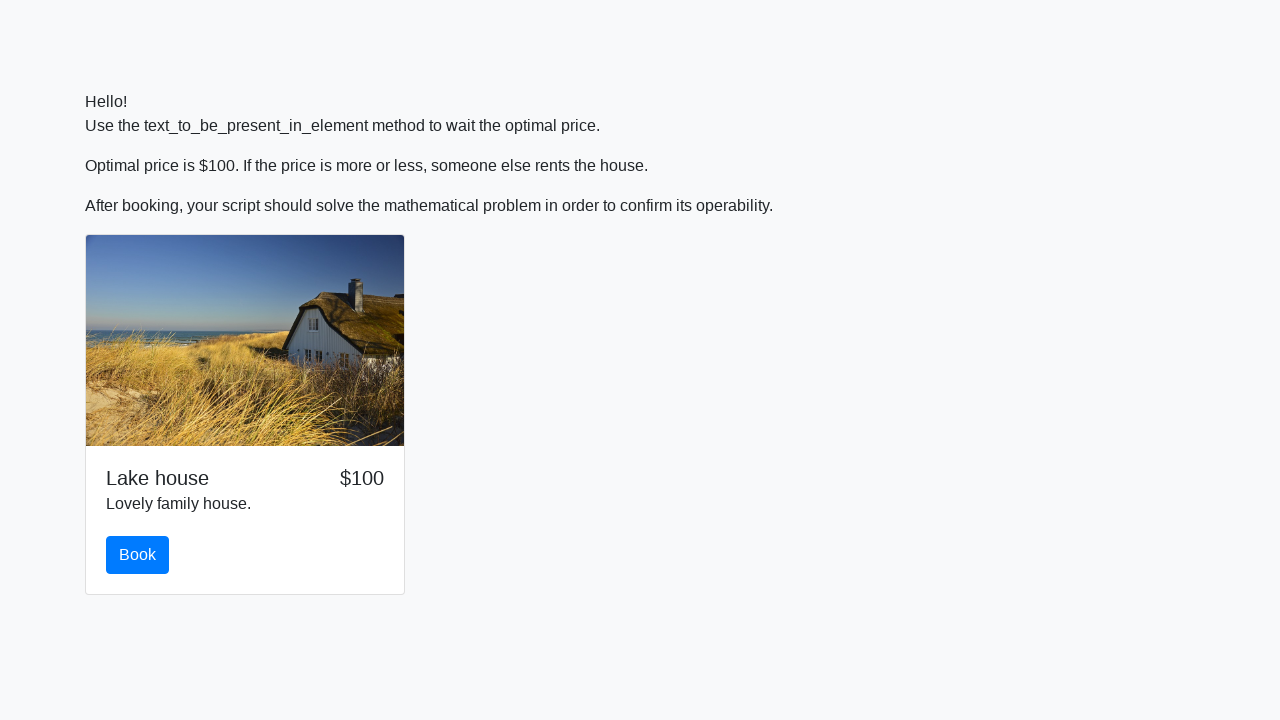

Clicked the book button at (138, 555) on #book
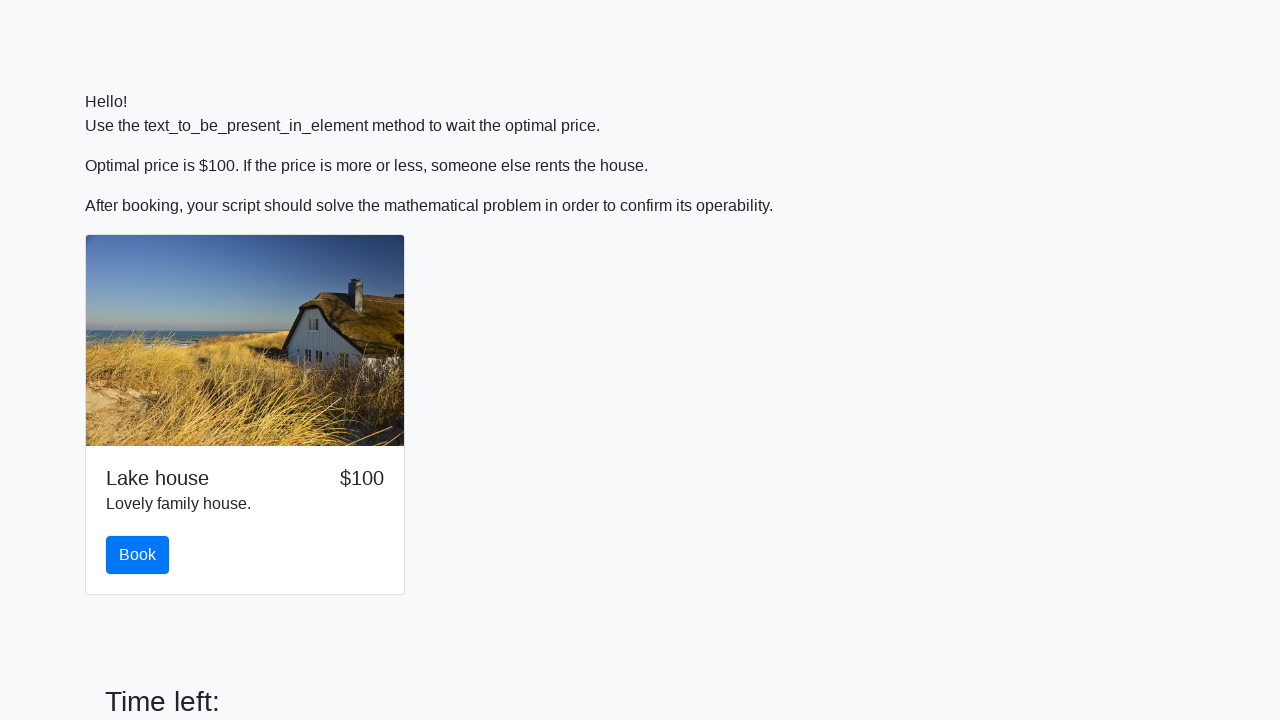

Read input value for calculation: 765
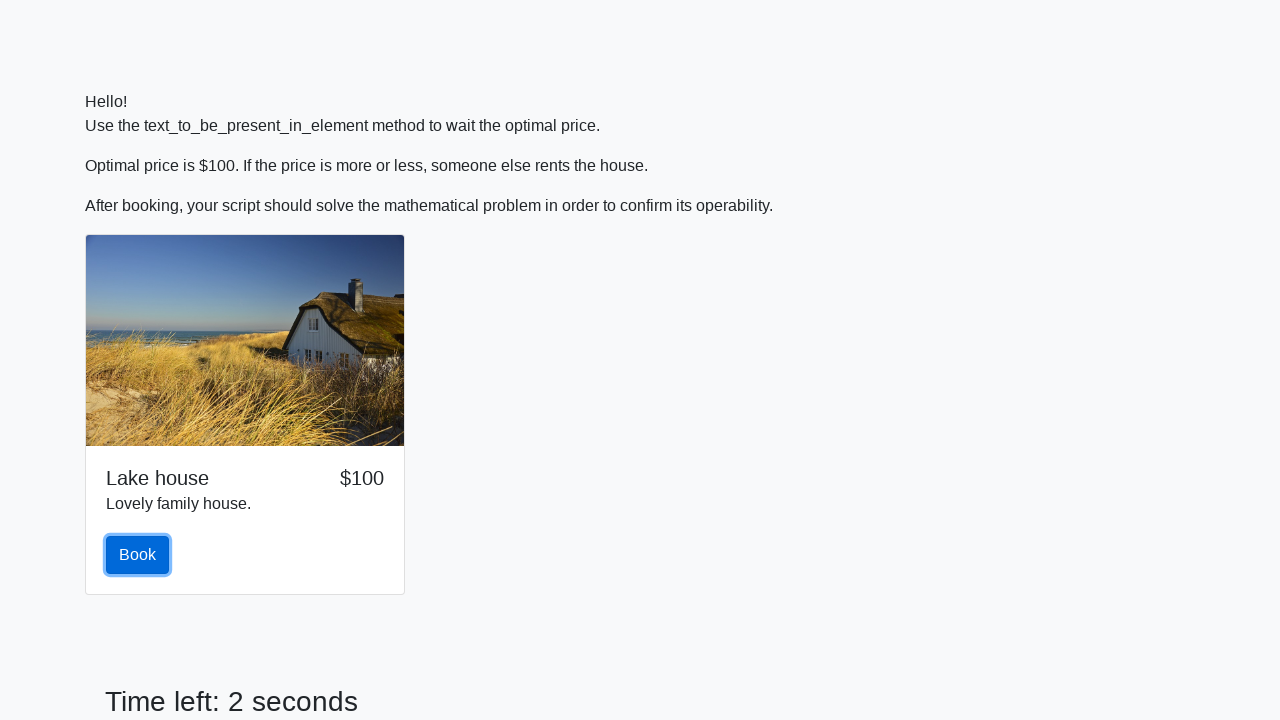

Calculated answer using logarithm and sine functions: 2.4846604570332333
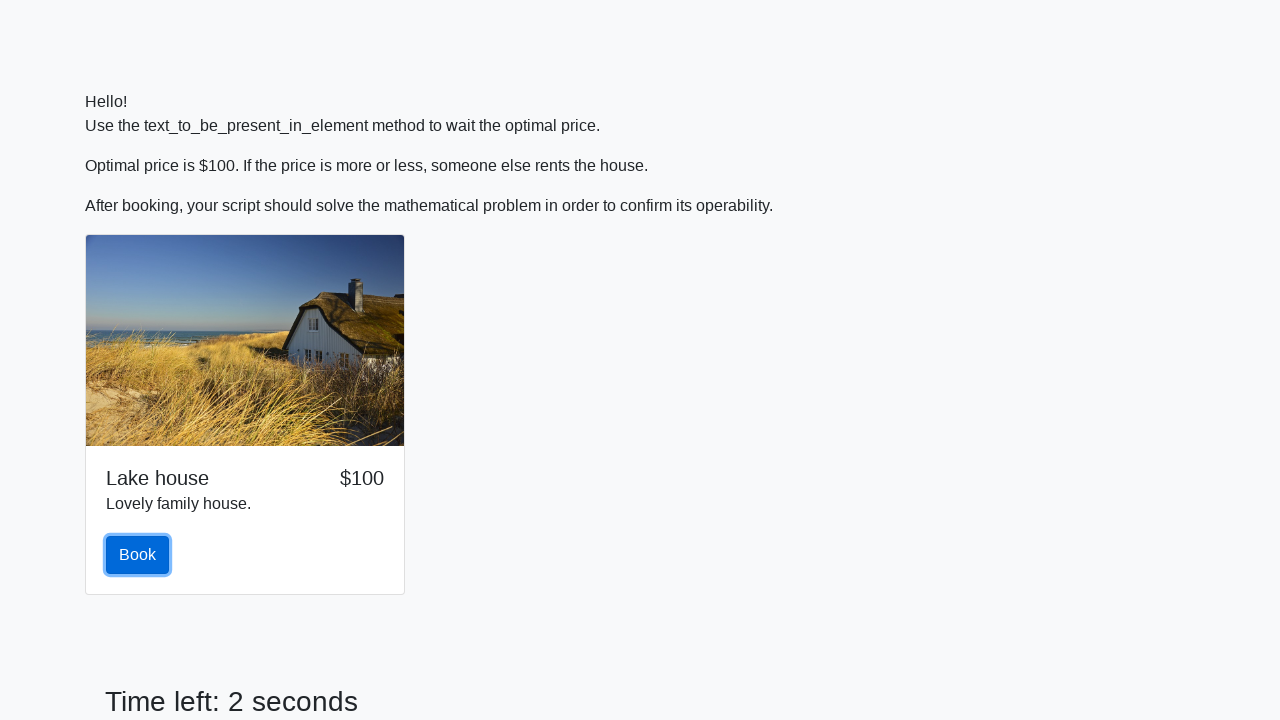

Filled answer field with calculated value: 2.4846604570332333 on #answer
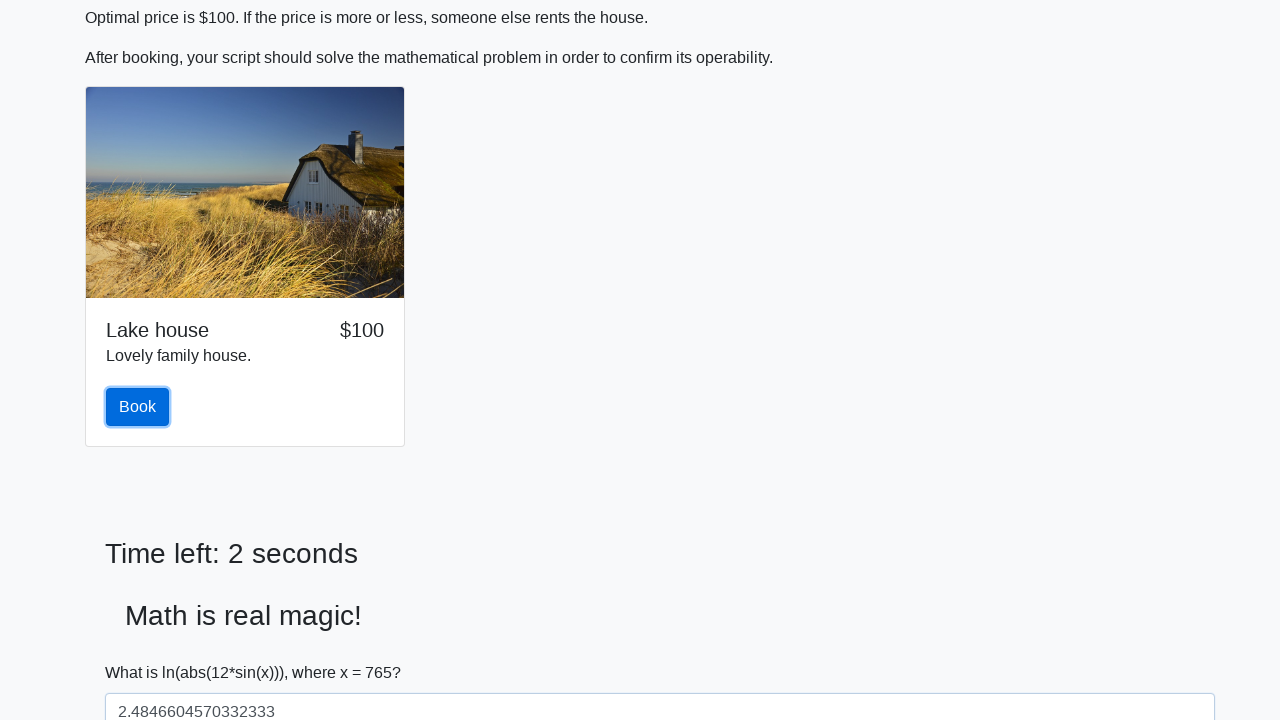

Clicked the solve button to submit answer at (143, 651) on #solve
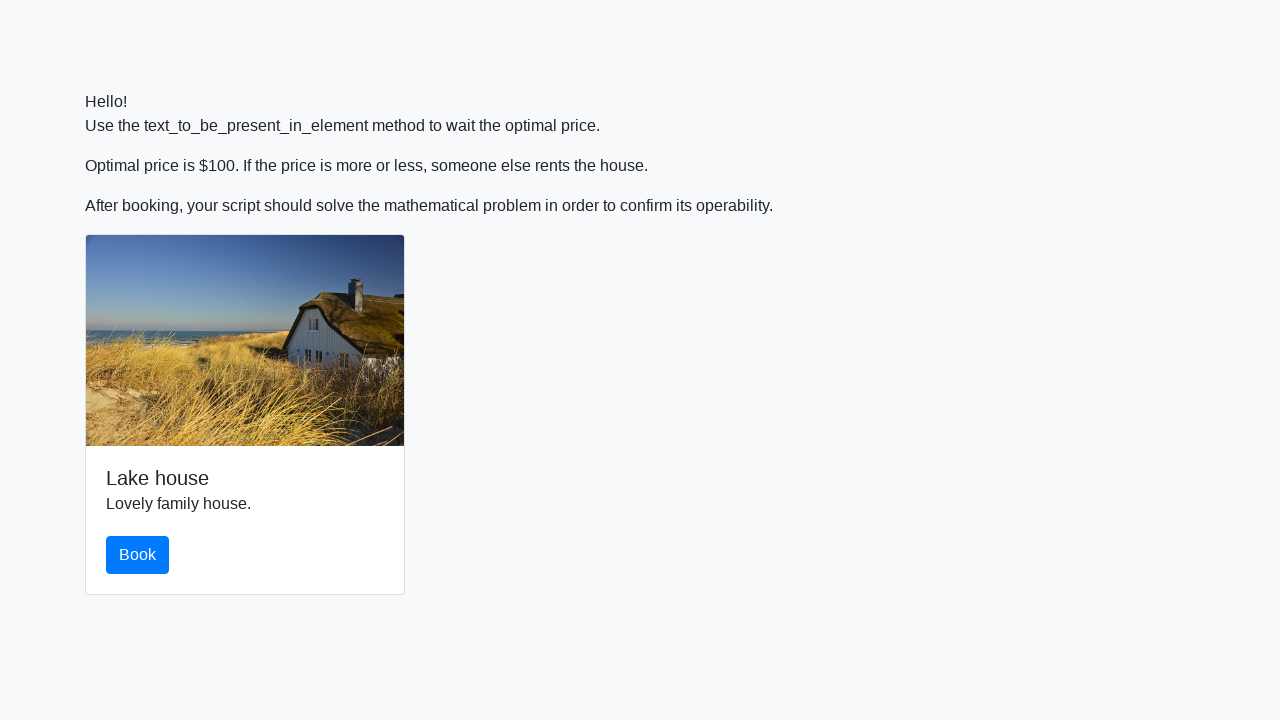

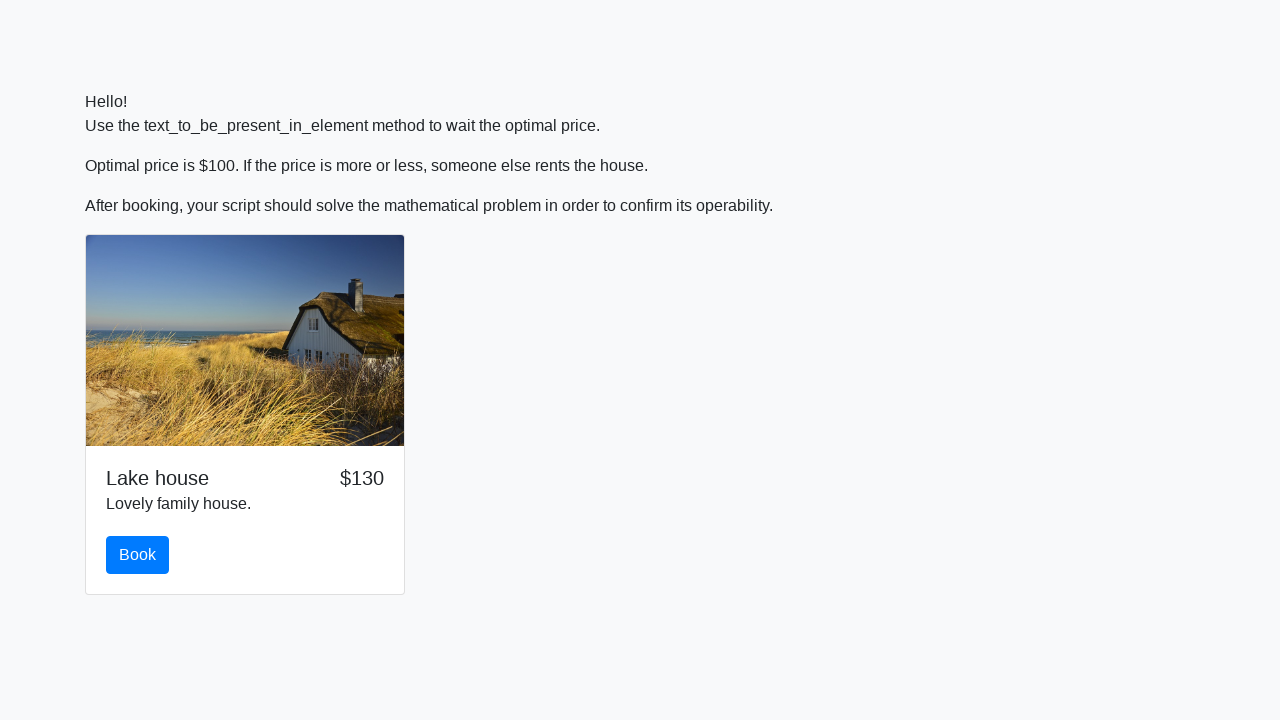